Tests the Hana Bank exchange rate inquiry form by selecting options, entering date range, choosing currency (JPY), and navigating through search results

Starting URL: https://www.kebhana.com/cont/mall/mall15/mall1503/index.jsp

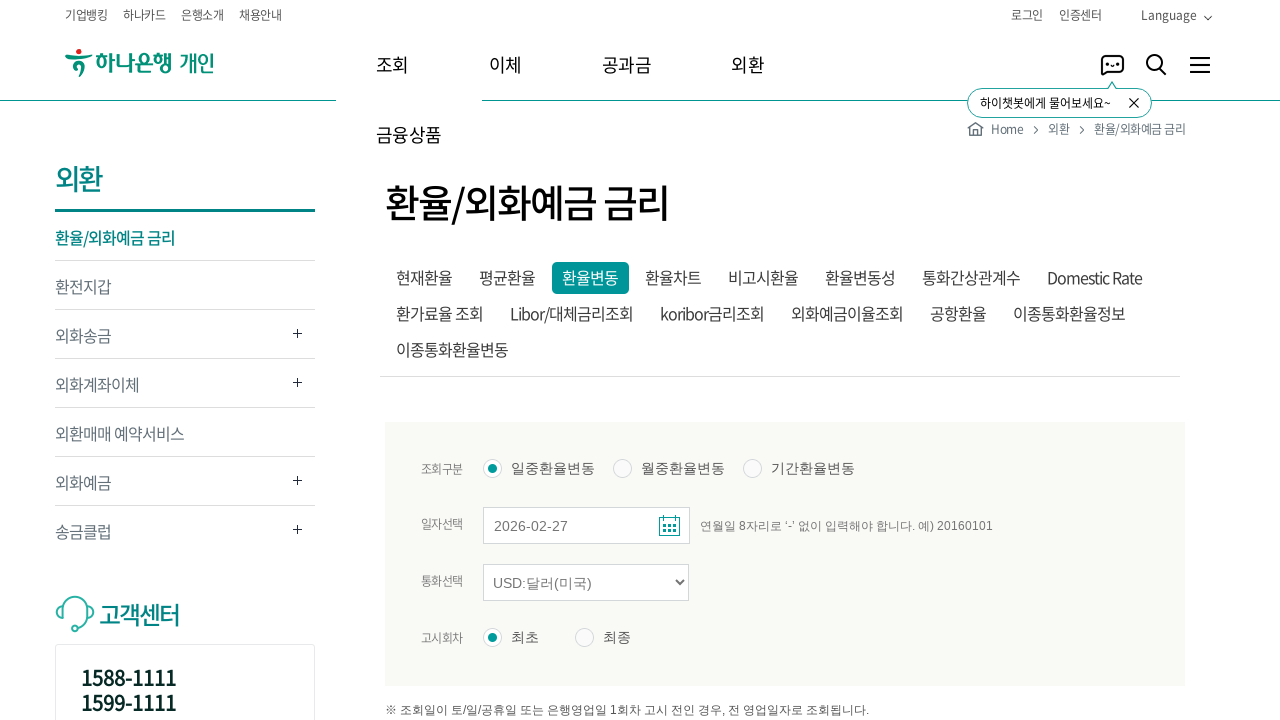

Waited for bankIframe to load
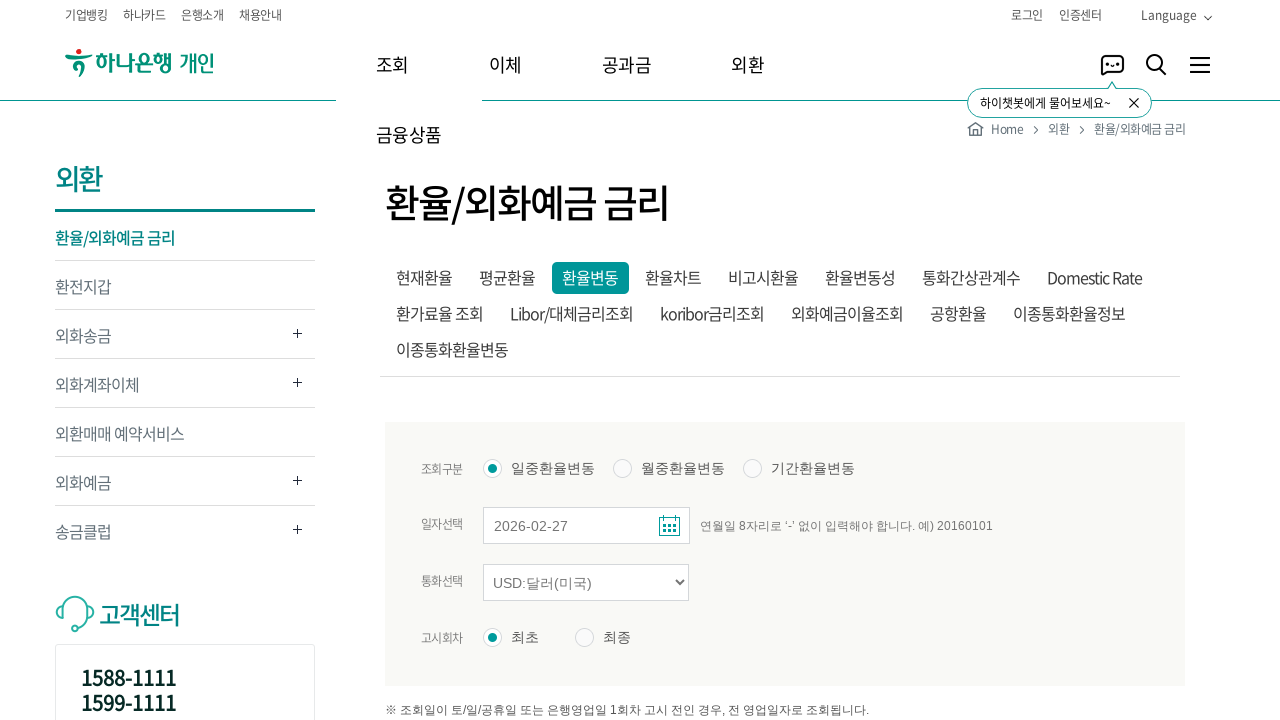

Switched to bankIframe
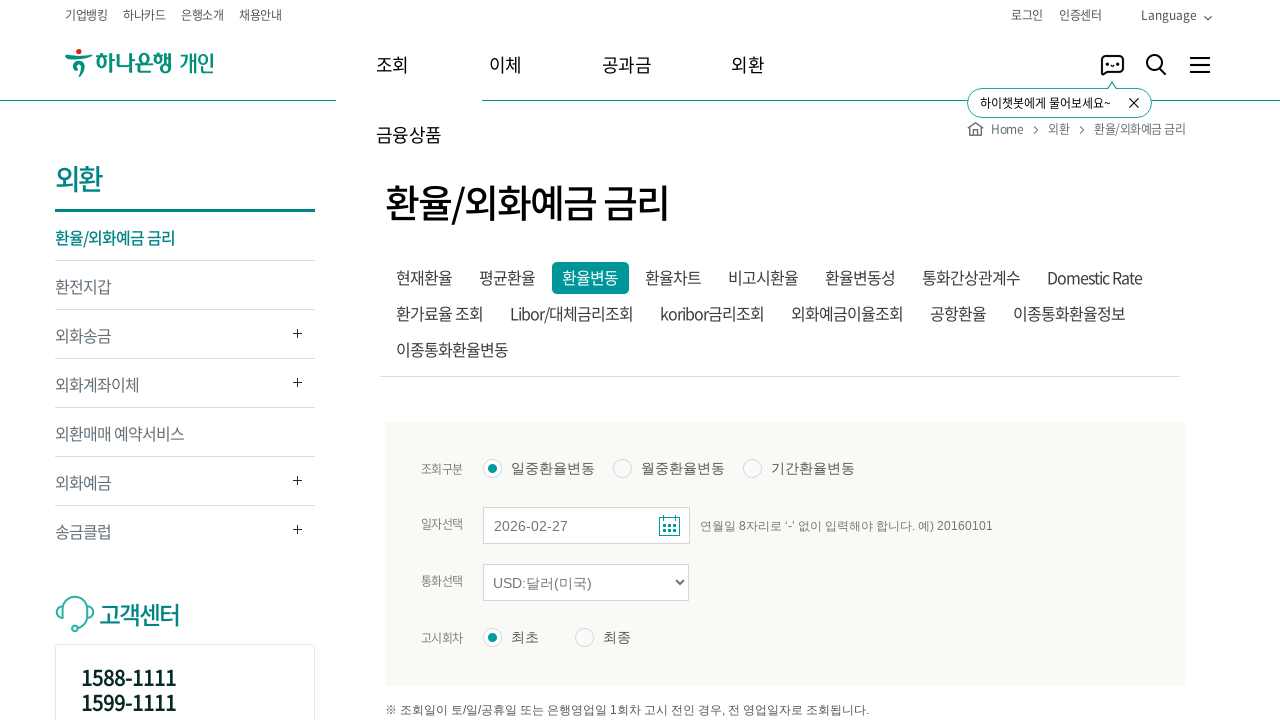

Clicked third option in inquiry form at (752, 469) on xpath=//*[@id="inqFrm"]/table/tbody/tr[1]/td/span/p/label[3]/span
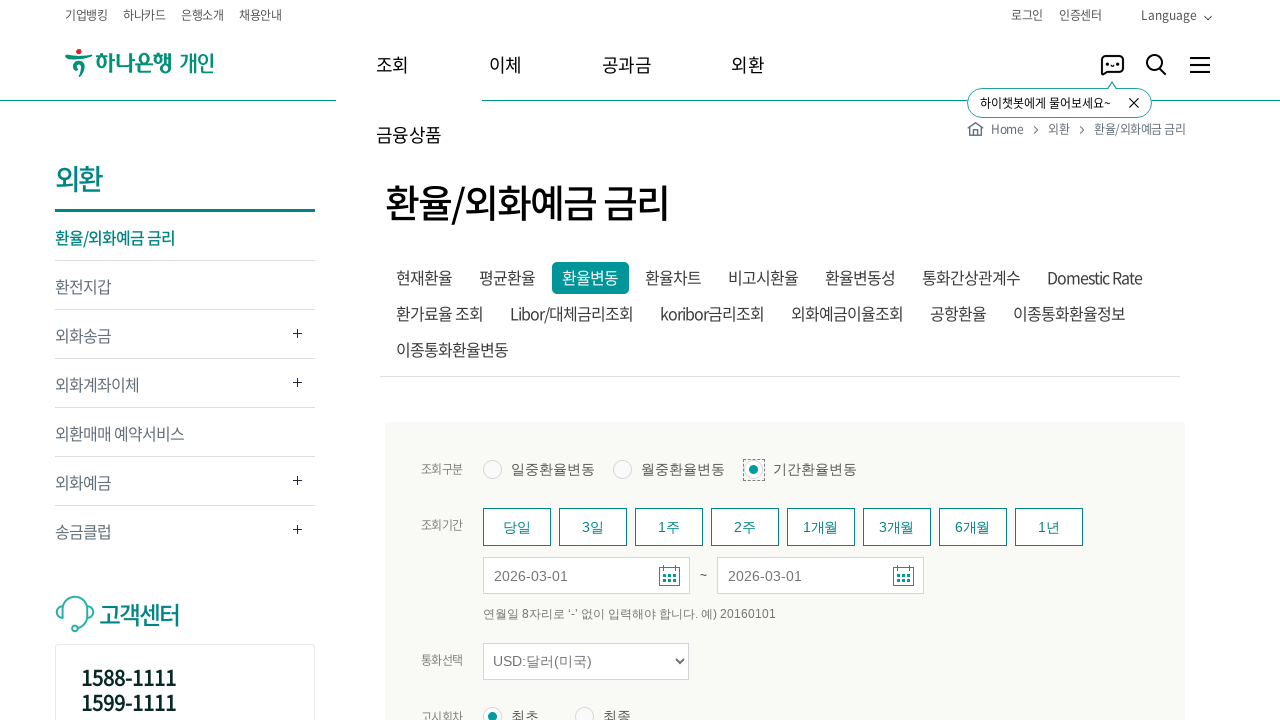

Cleared start date field on #tmpInqStrDt_p
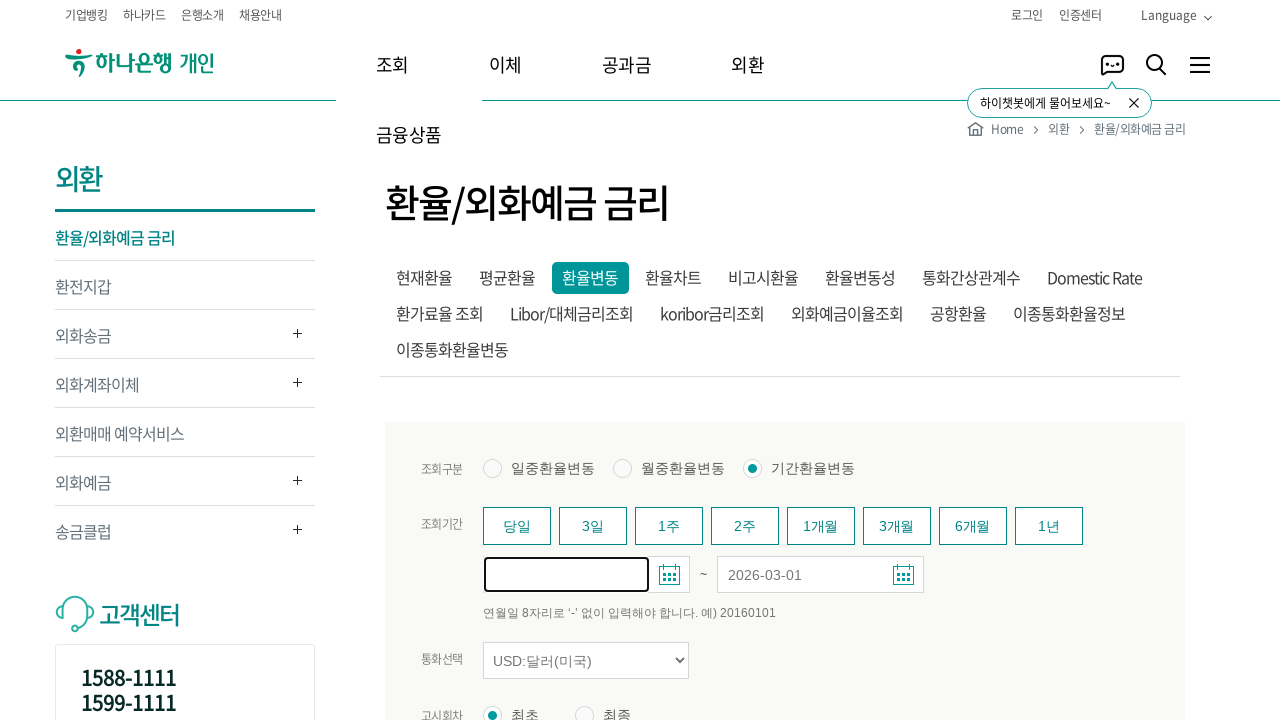

Entered start date: 20230601 on #tmpInqStrDt_p
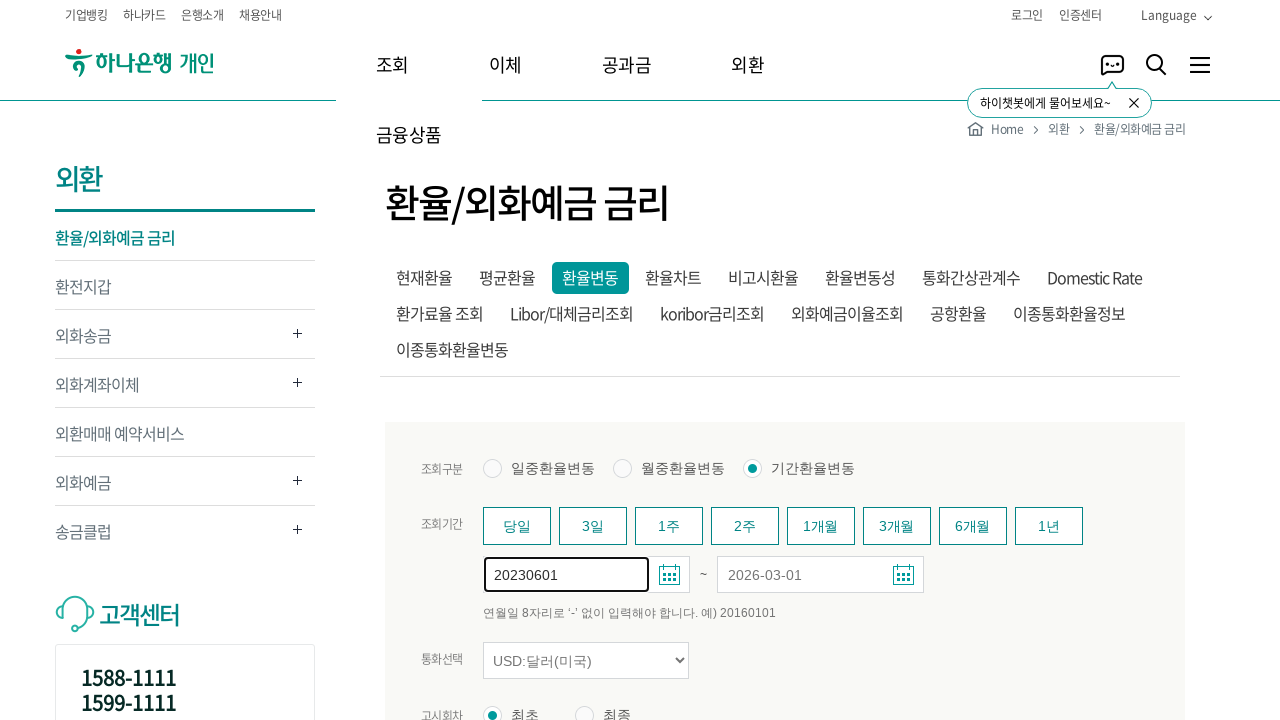

Cleared end date field on #tmpInqEndDt_p
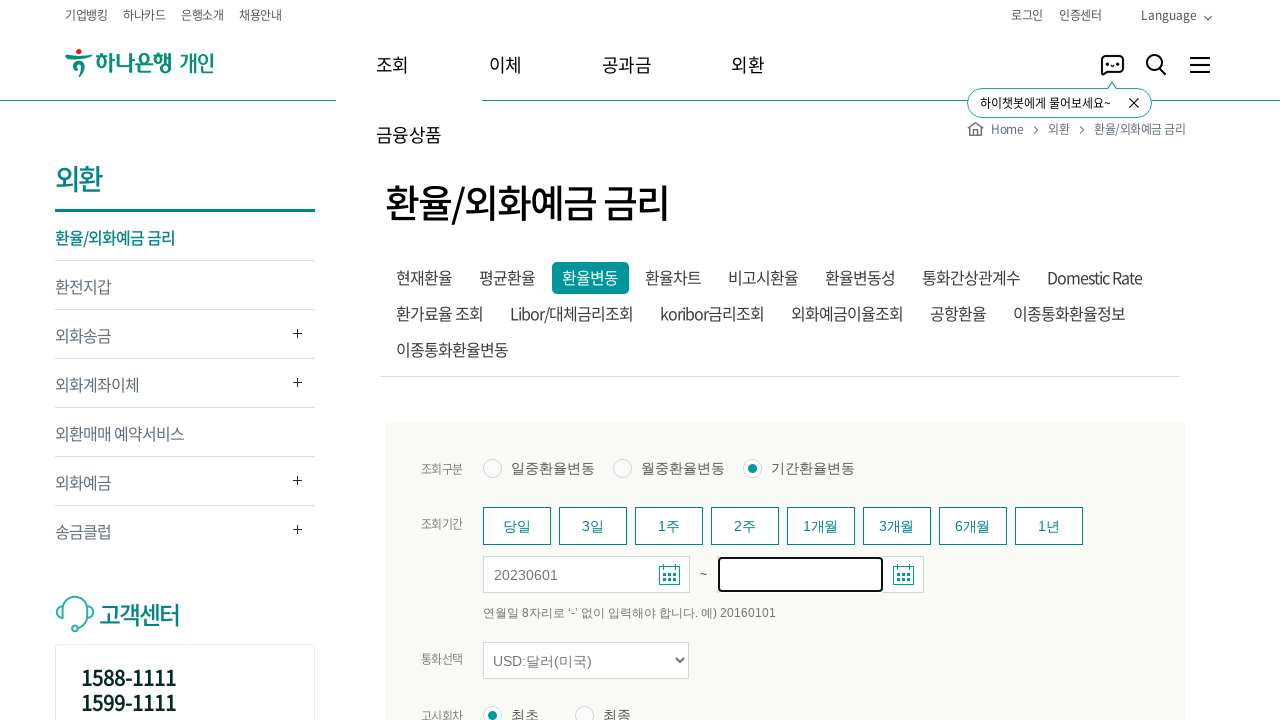

Entered end date: 20230614 on #tmpInqEndDt_p
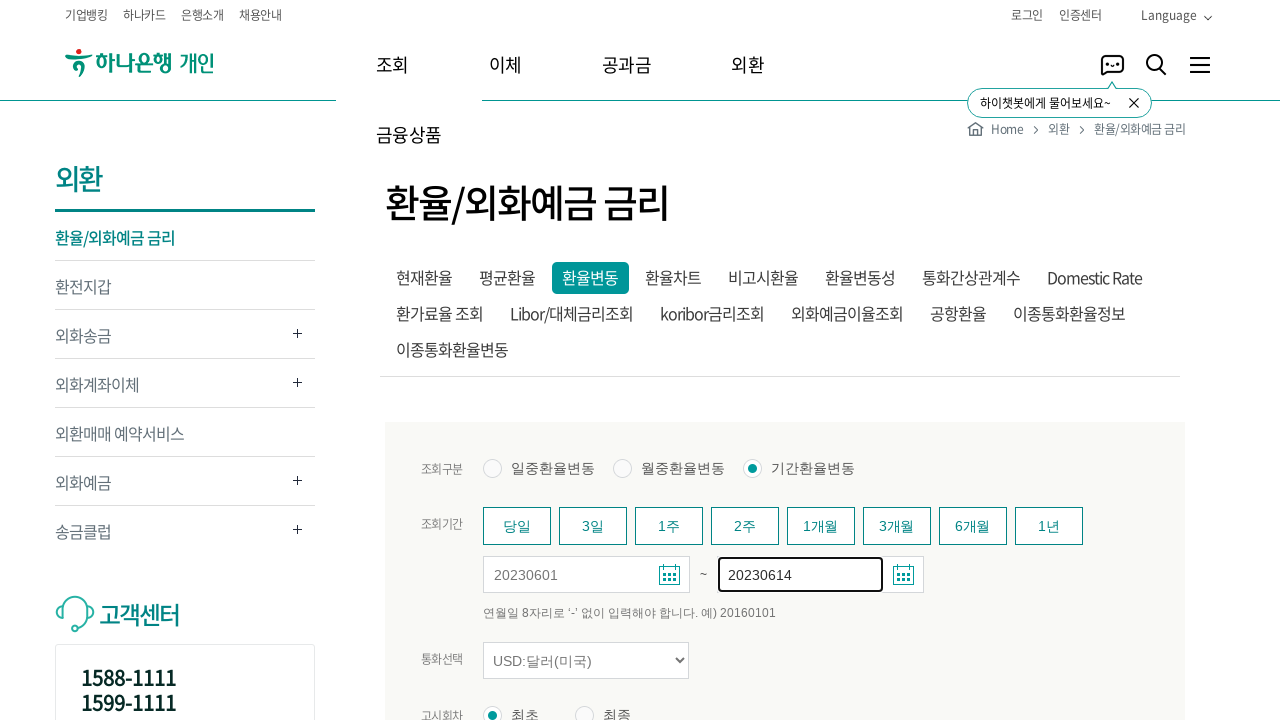

Selected JPY currency
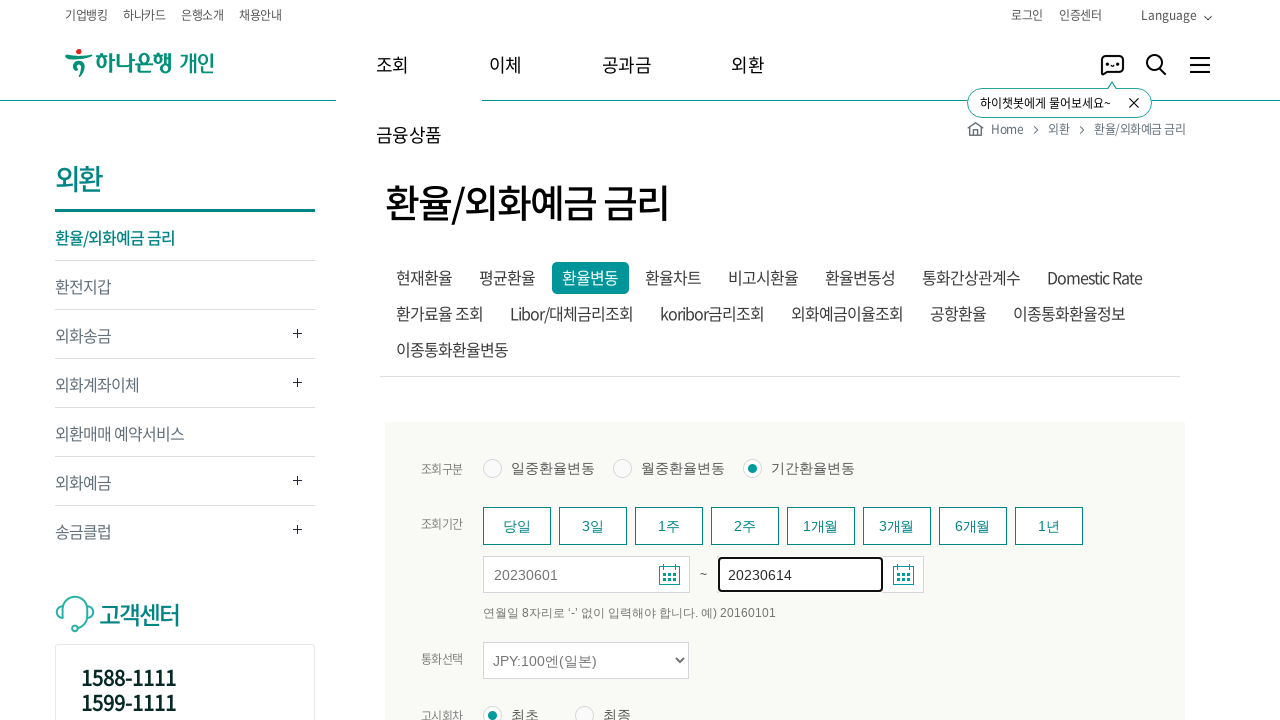

Clicked second option in row 6 of inquiry form at (619, 706) on xpath=//*[@id="inqFrm"]/table/tbody/tr[6]/td/span/p/label[2]
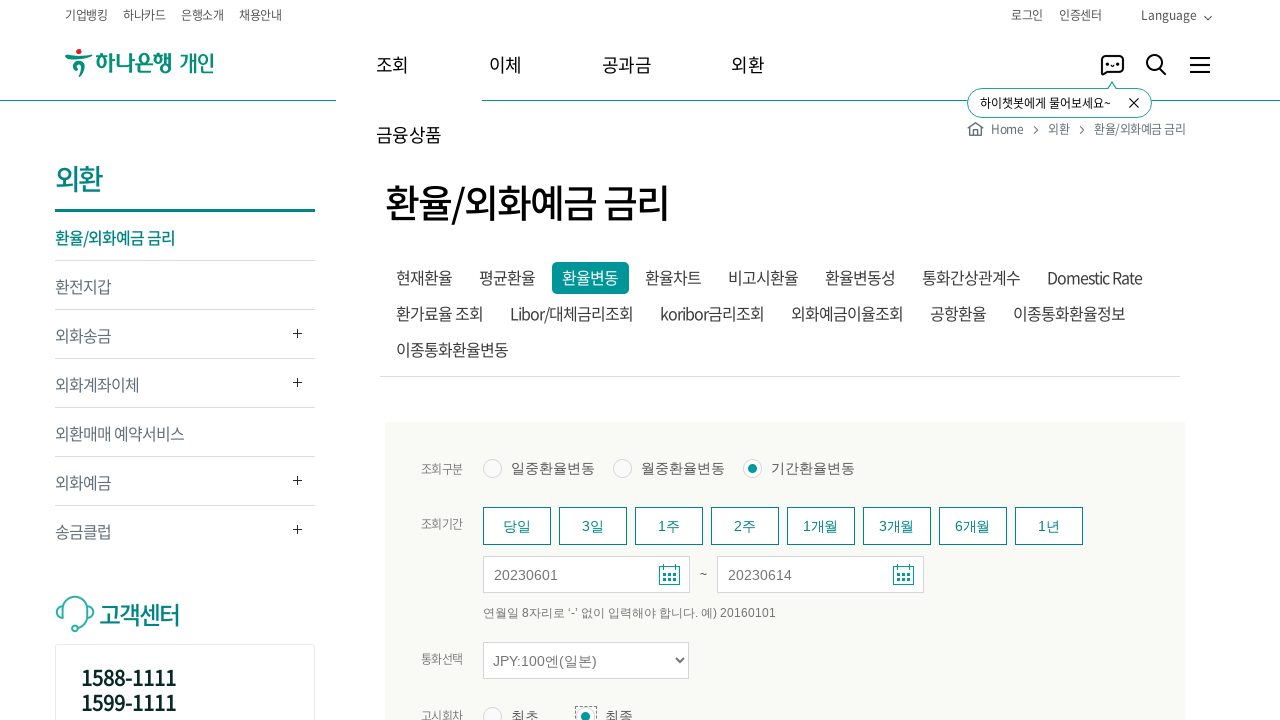

Waited 1000ms for form to be ready
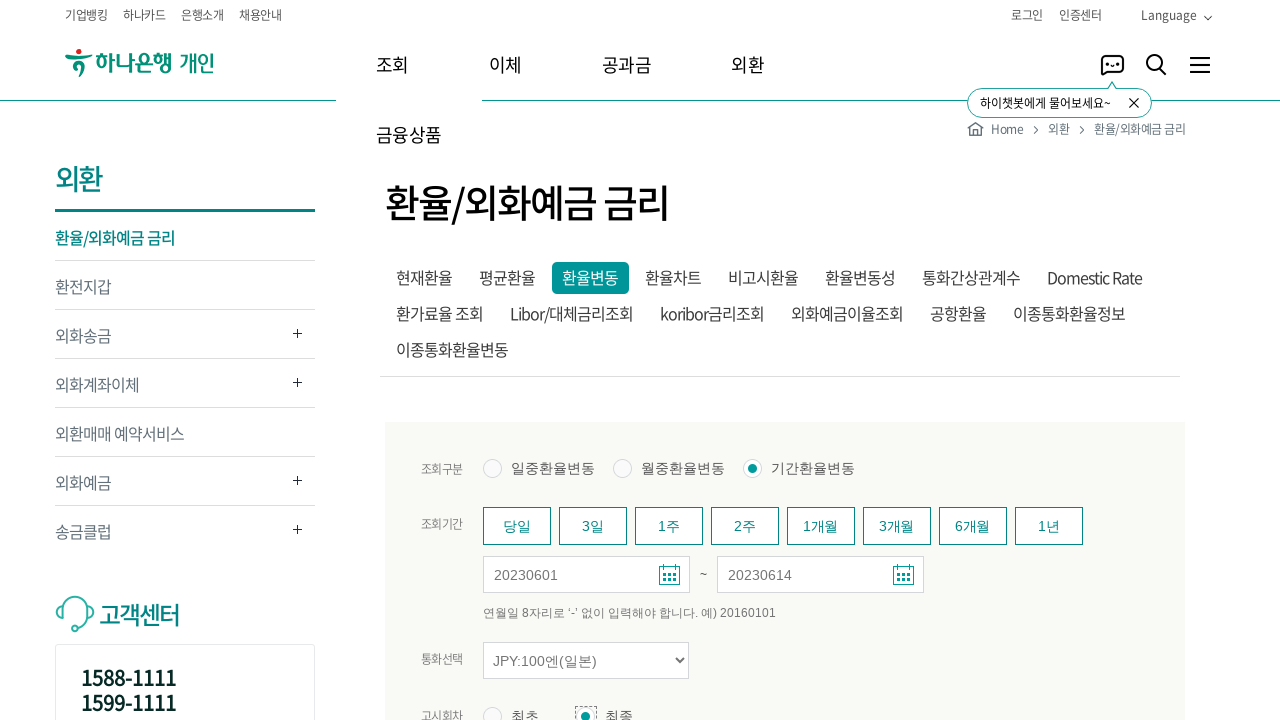

Clicked search/inquiry button at (785, 360) on xpath=//*[@id="HANA_CONTENTS_DIV"]/div[2]/a
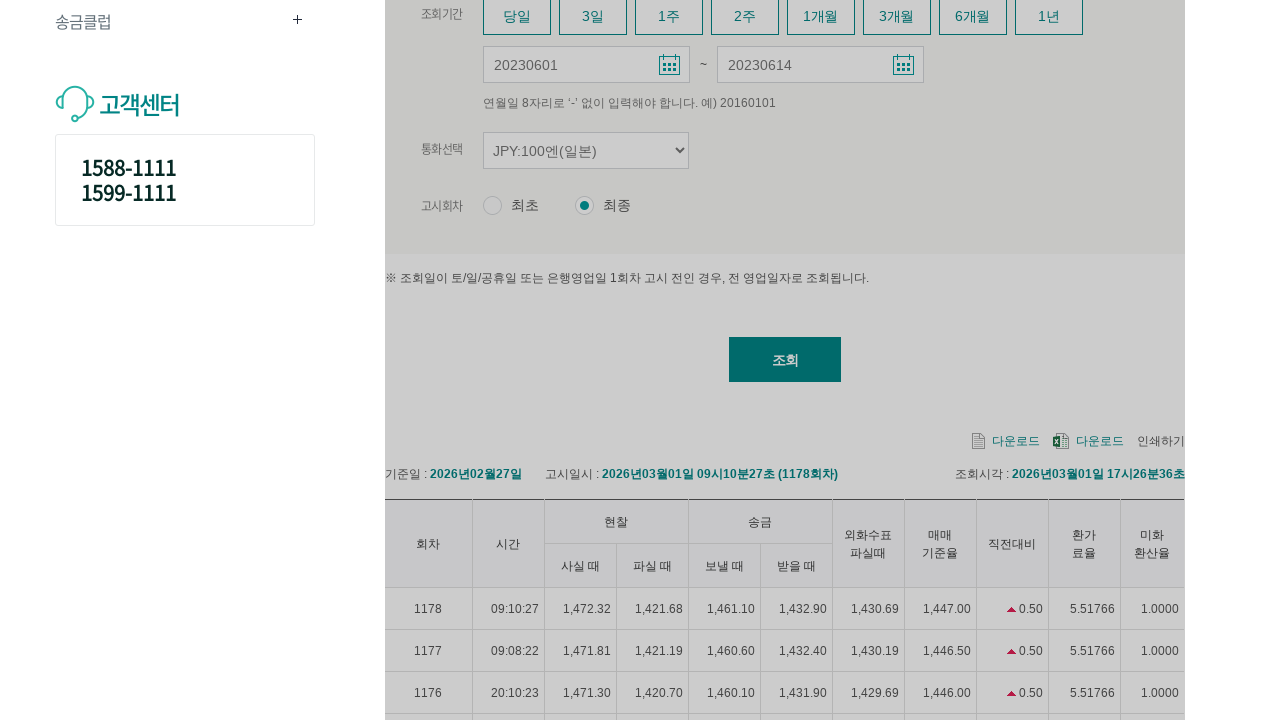

Waited 1000ms for search results to load
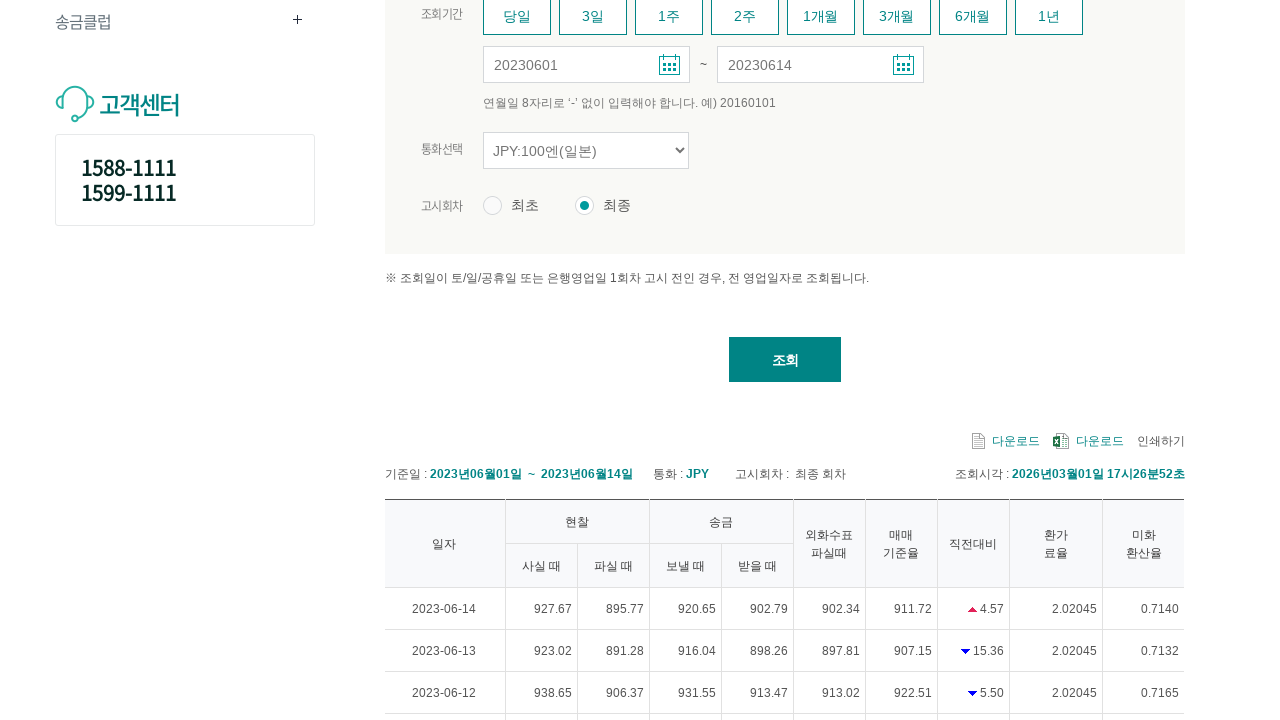

Clicked results tab to view exchange rate inquiry results at (1088, 441) on xpath=//*[@id="searchContentDiv"]/div[1]/a[2]/span
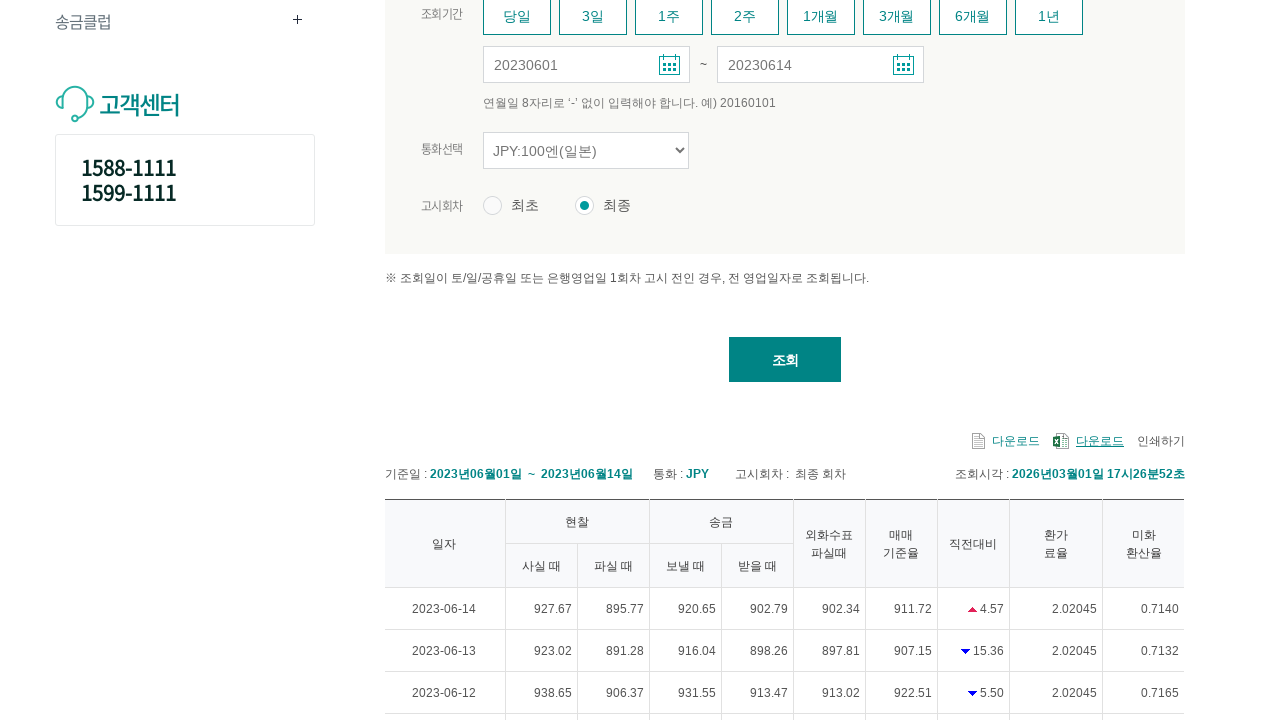

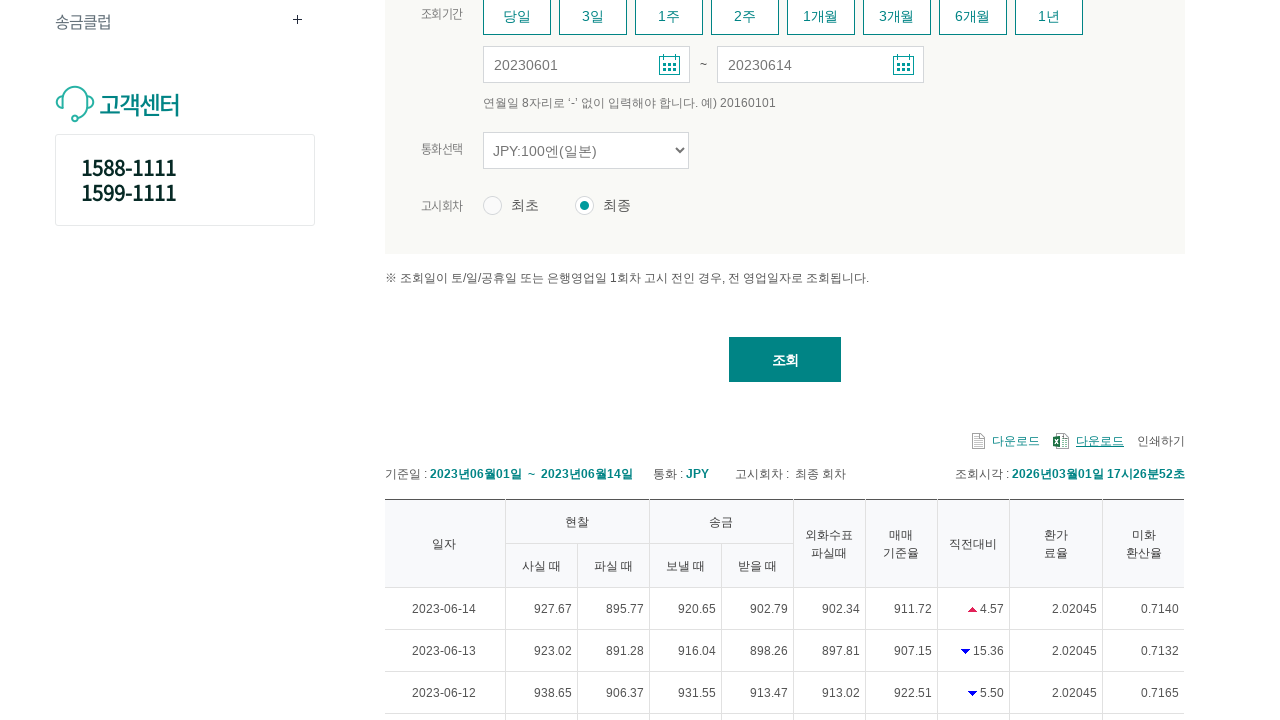